Tests drag and drop functionality by dragging an element from source to target location on a jQuery UI demo page

Starting URL: https://jqueryui.com/resources/demos/droppable/default.html

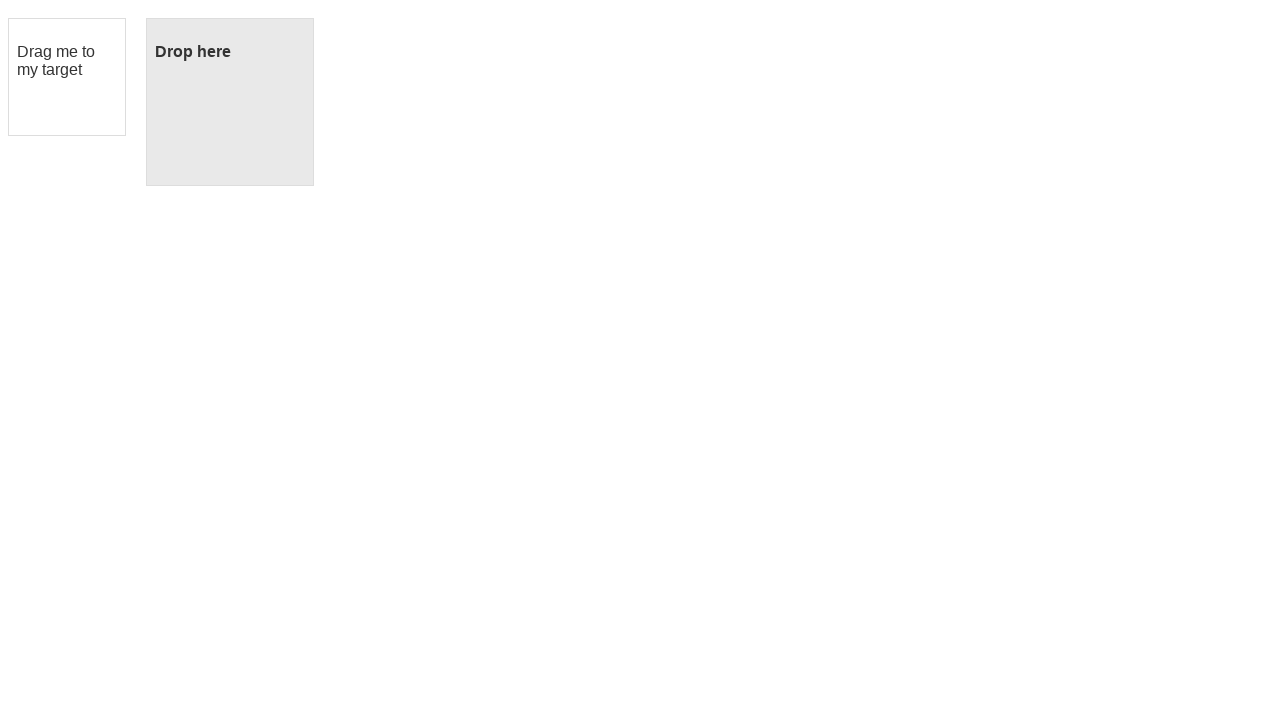

Located the draggable element with id 'draggable'
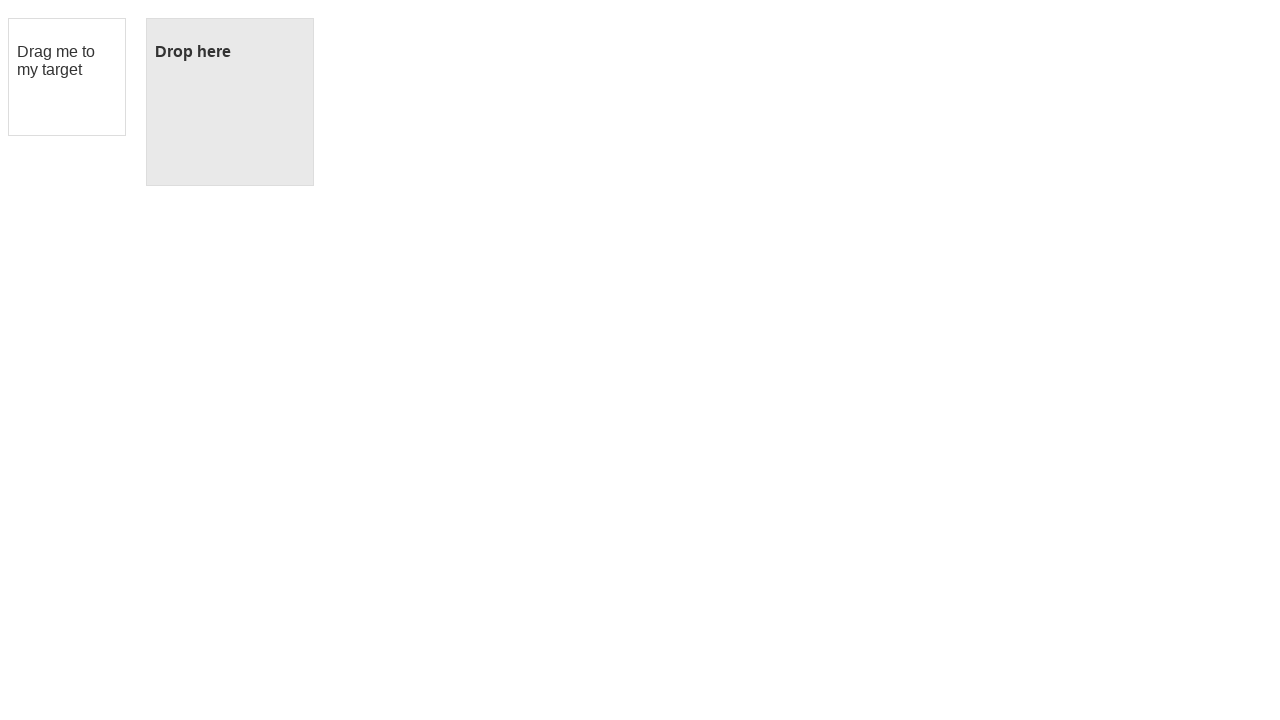

Located the droppable target element with id 'droppable'
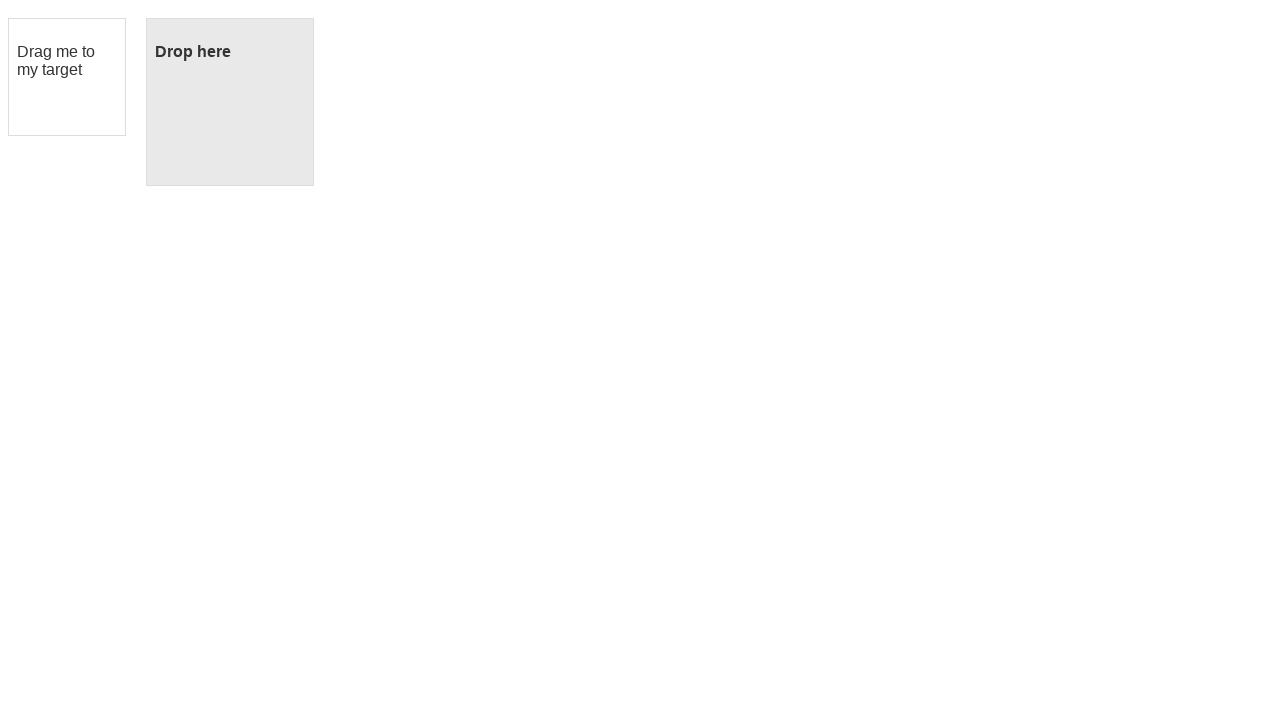

Dragged element from source to droppable target location at (230, 102)
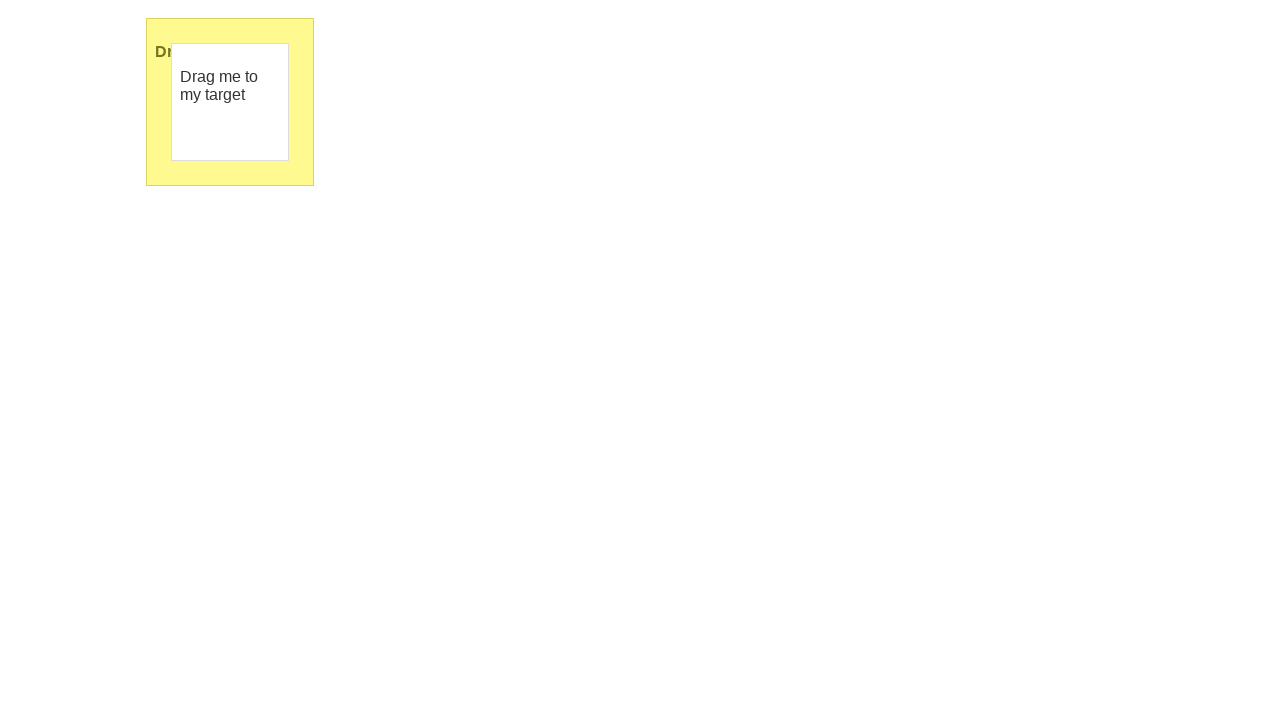

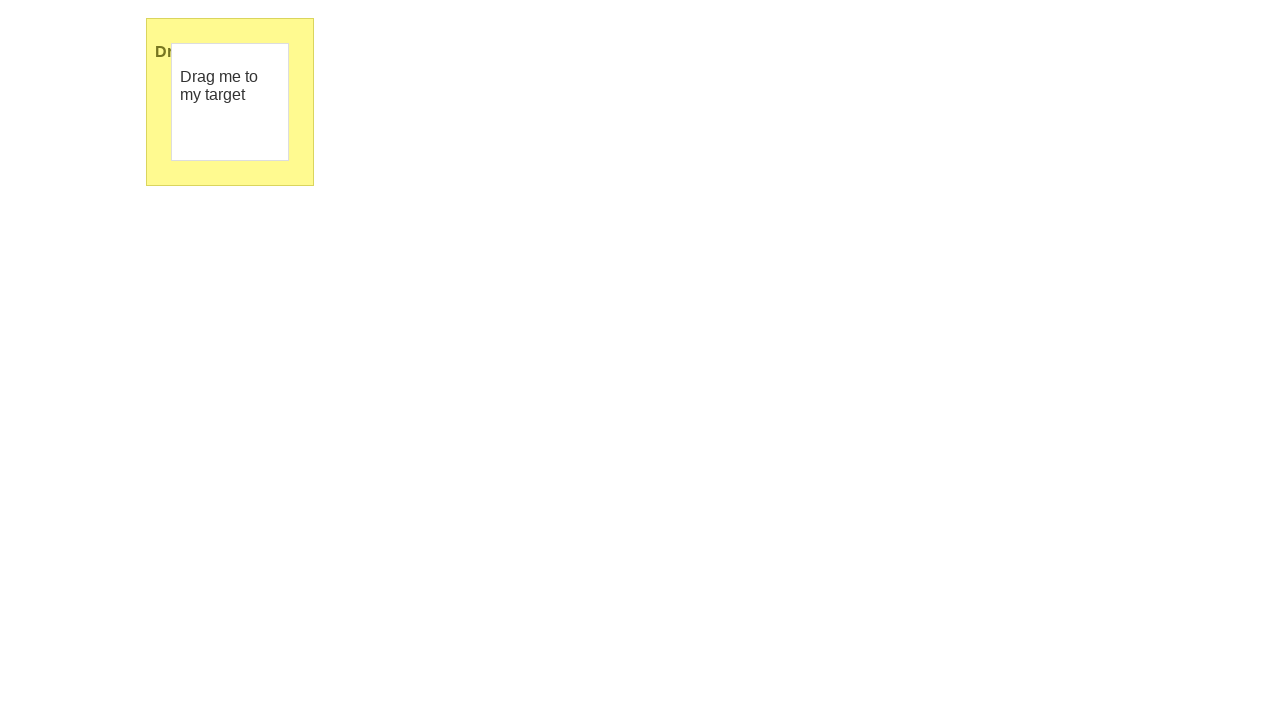